Navigates through multiple pages of a financial document application (home, upload, chat, analytics, export) to verify they load correctly

Starting URL: https://findoc-deploy.ey.r.appspot.com

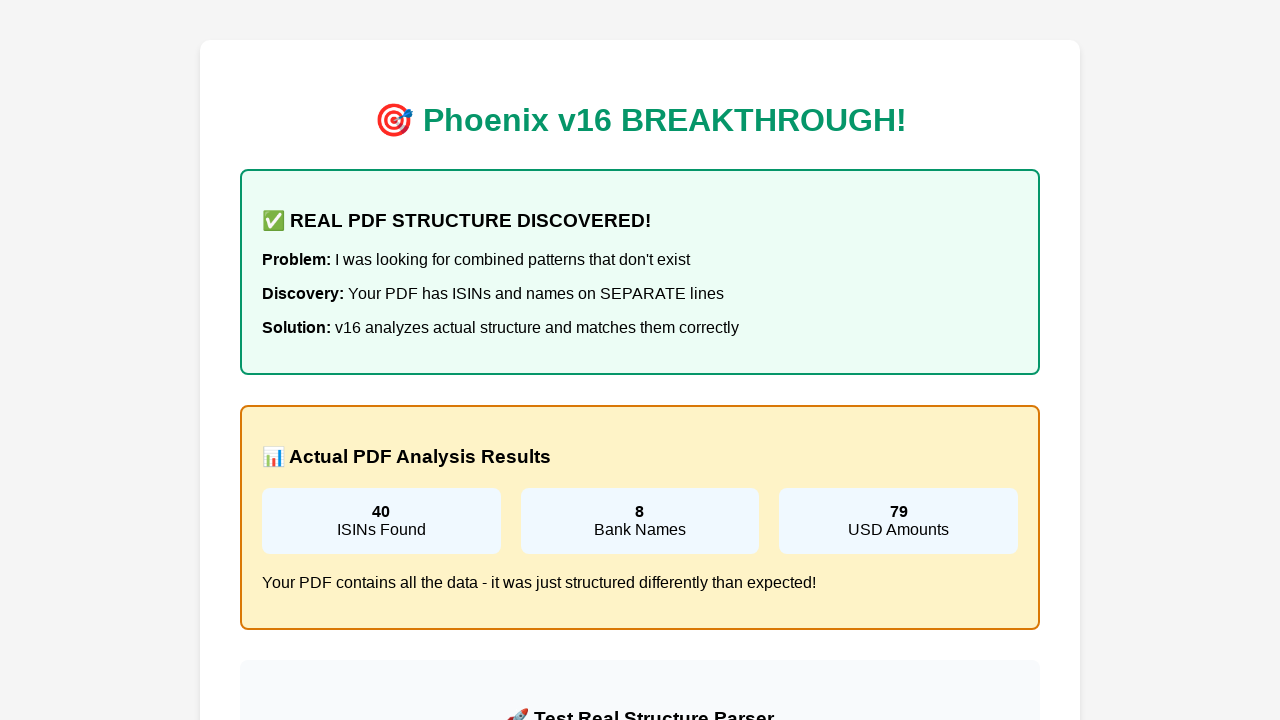

Home page loaded (domcontentloaded)
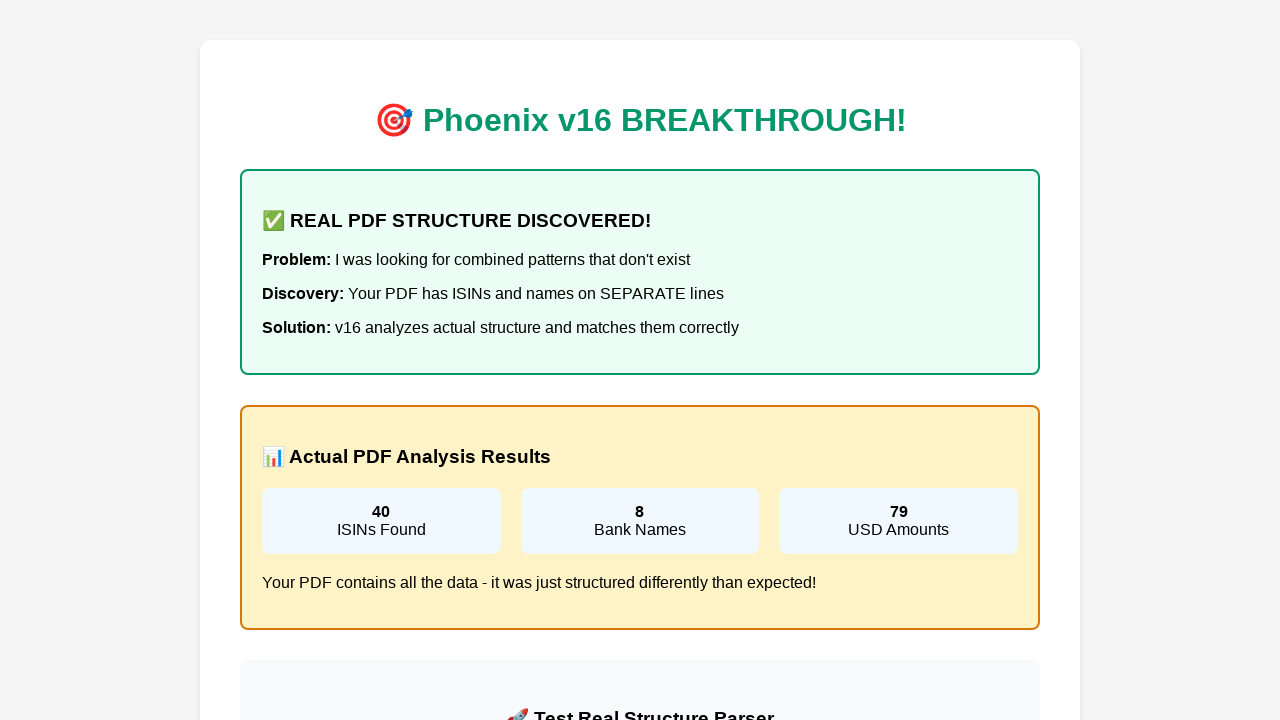

Navigated to upload page
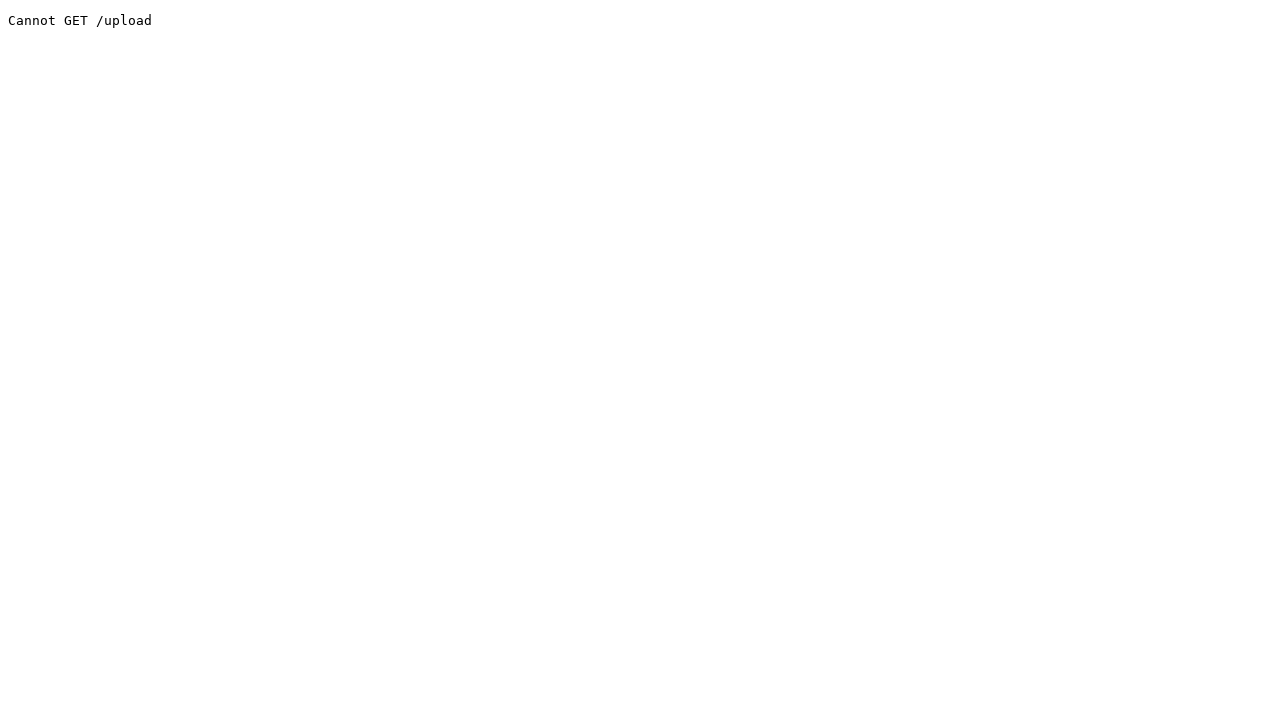

Upload page loaded (domcontentloaded)
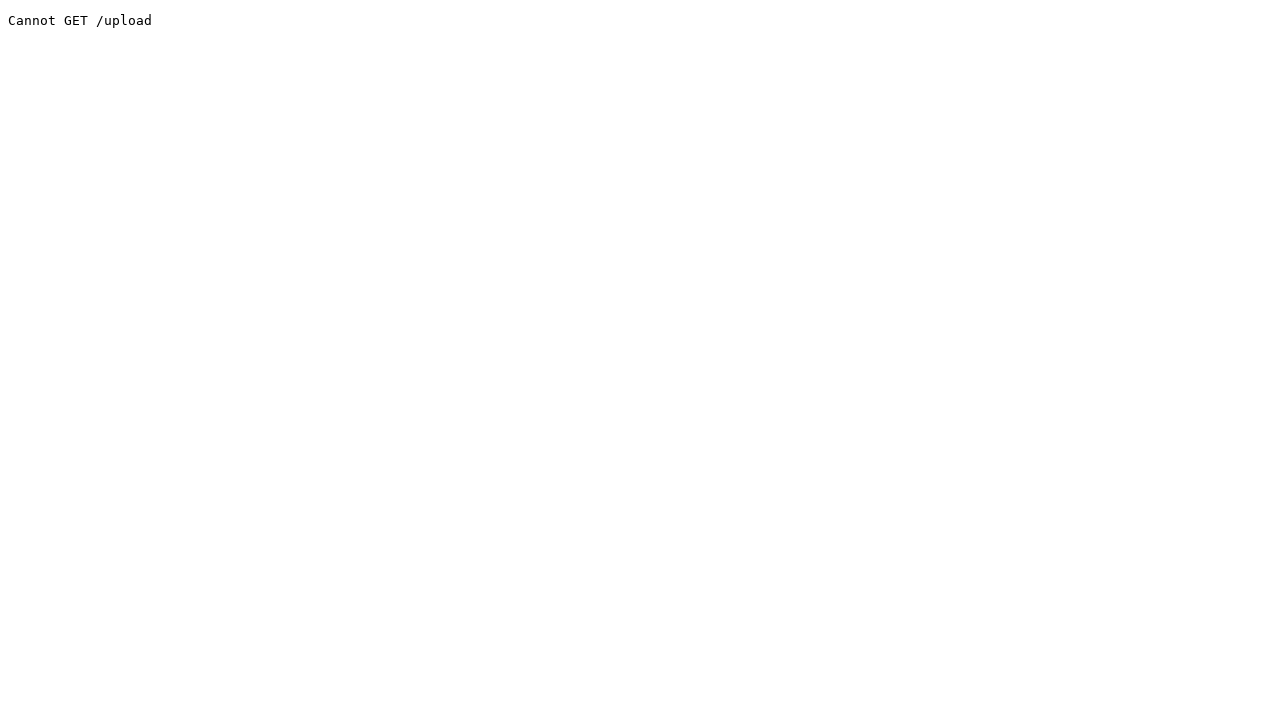

Navigated to chat page
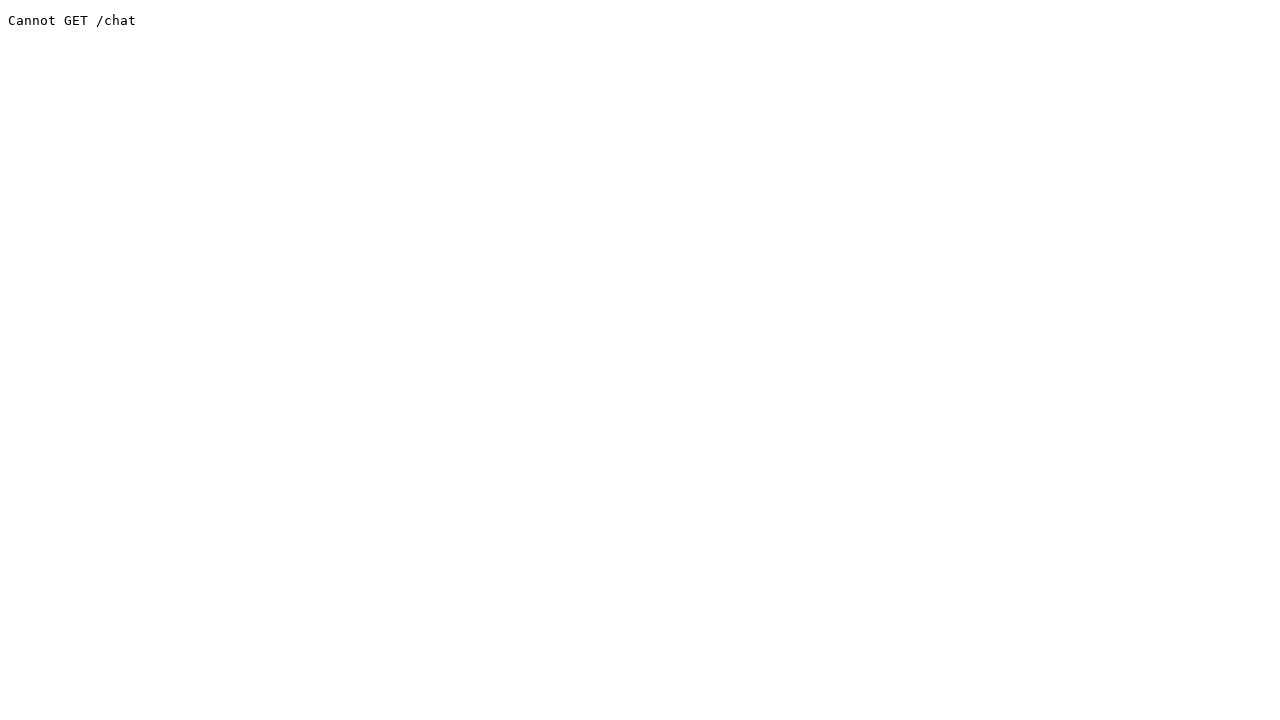

Chat page loaded (domcontentloaded)
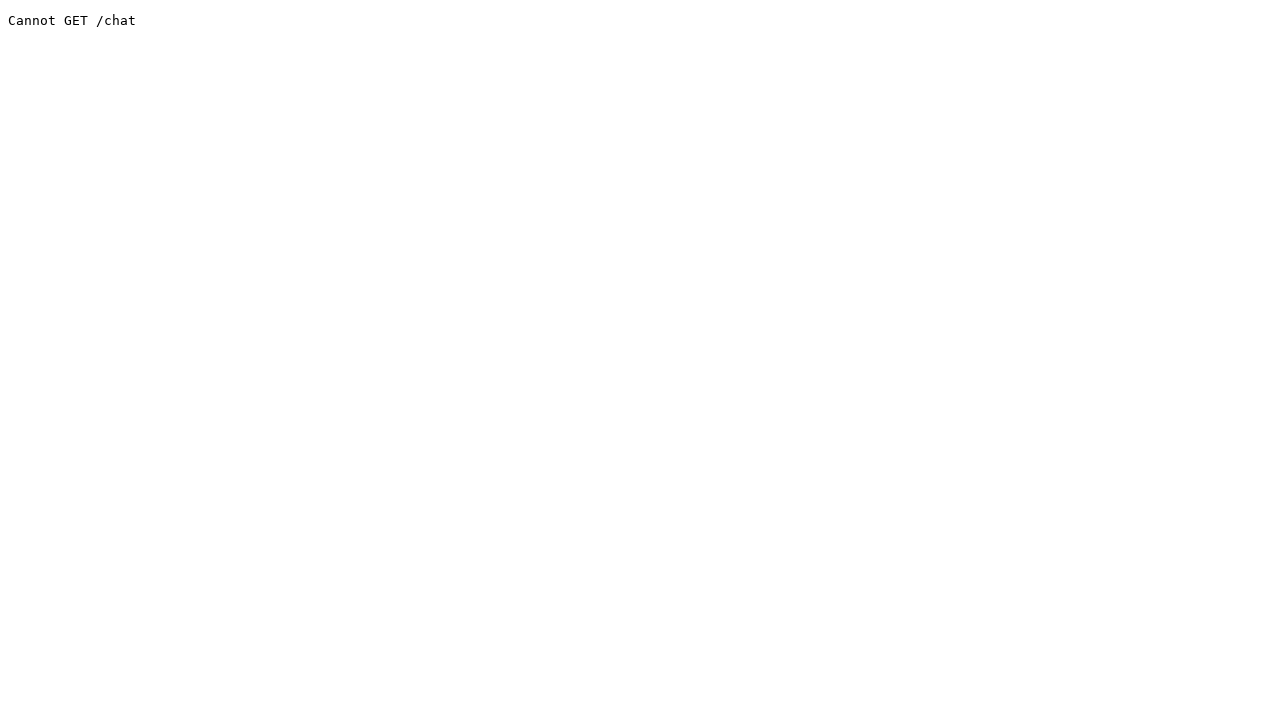

Navigated to analytics page
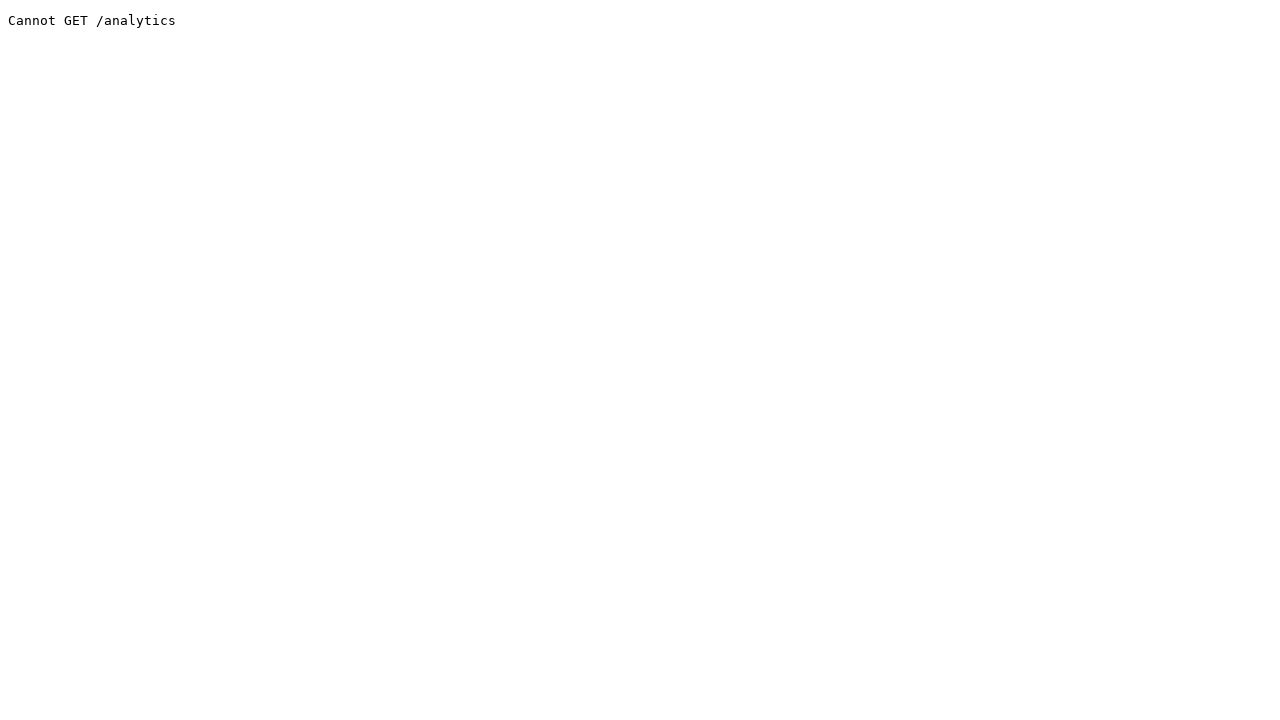

Analytics page loaded (domcontentloaded)
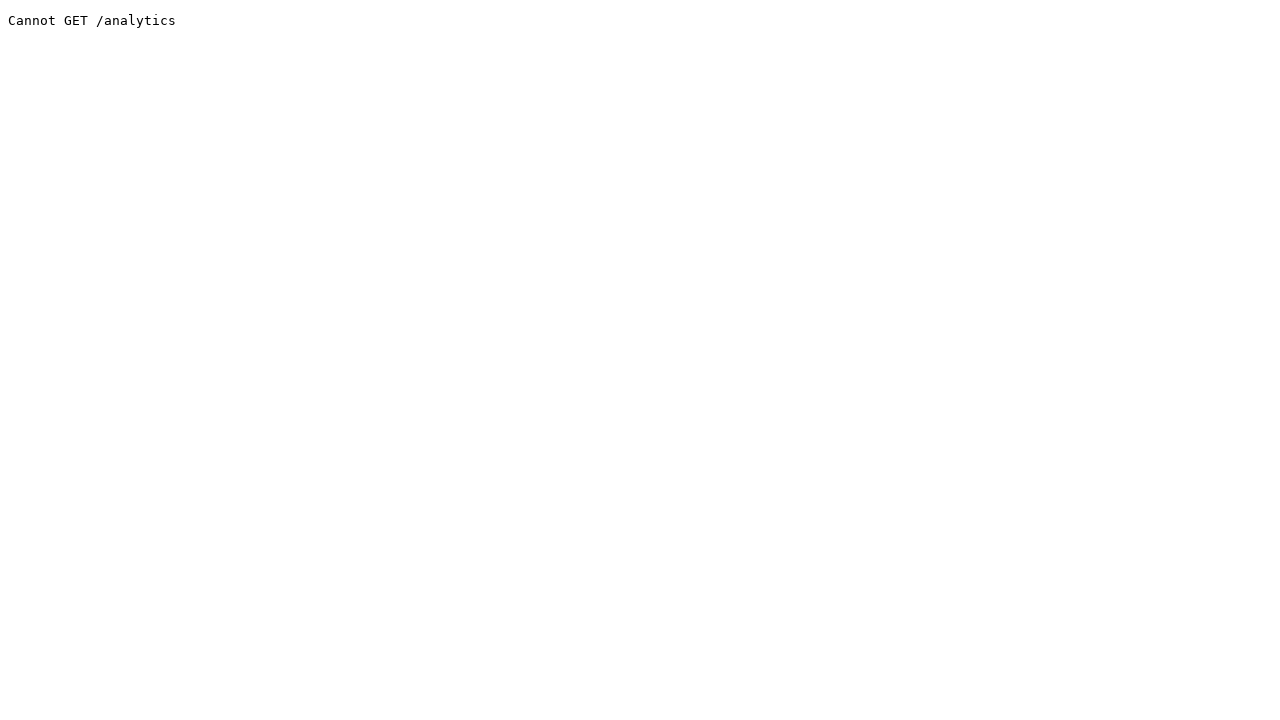

Navigated to export page
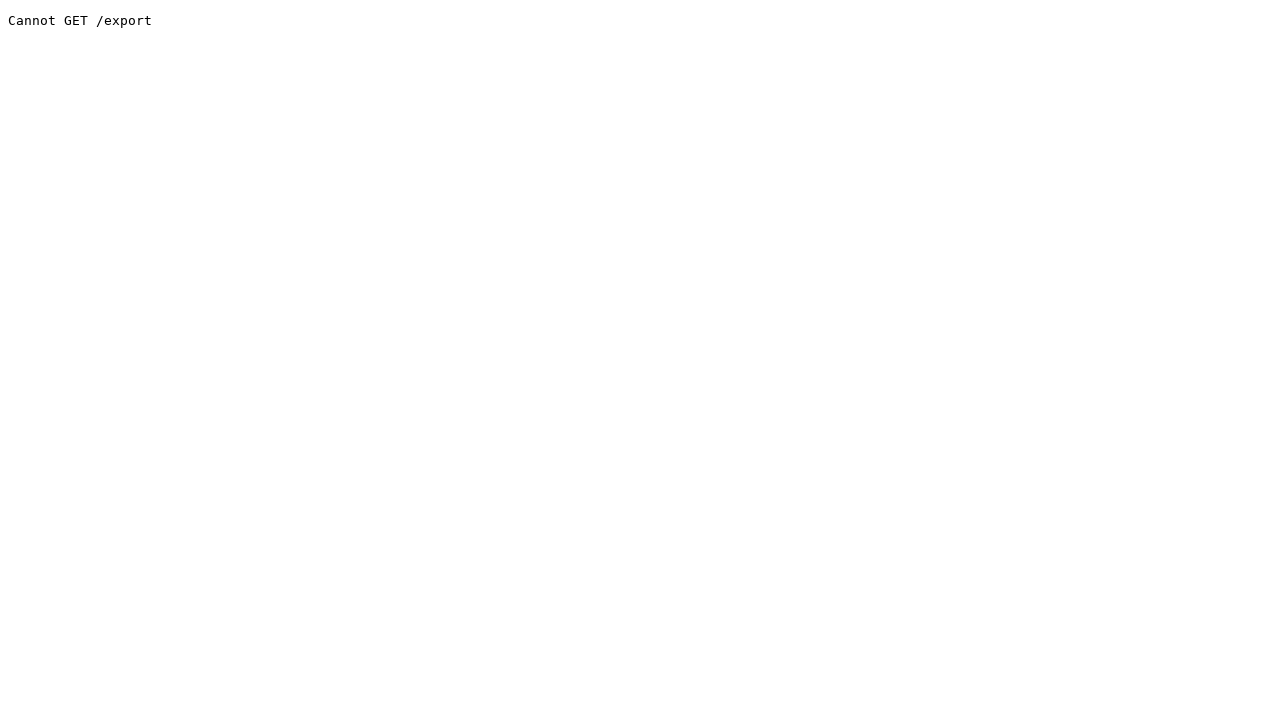

Export page loaded (domcontentloaded)
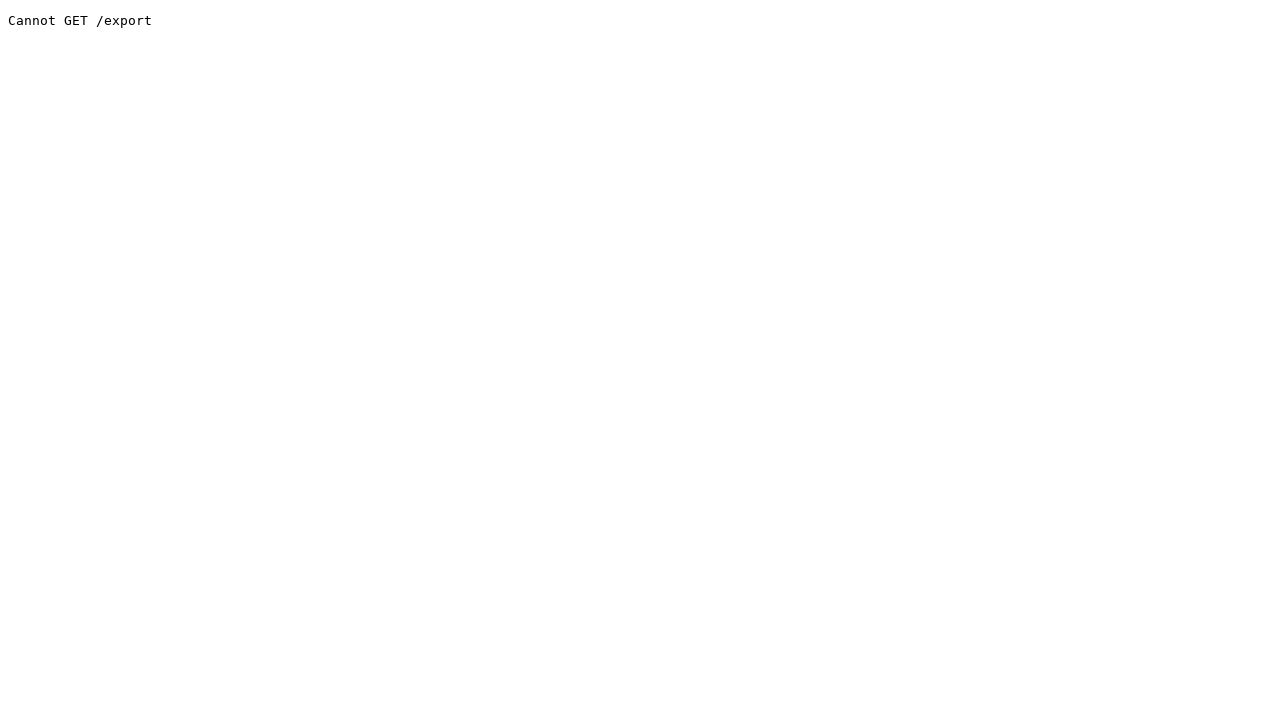

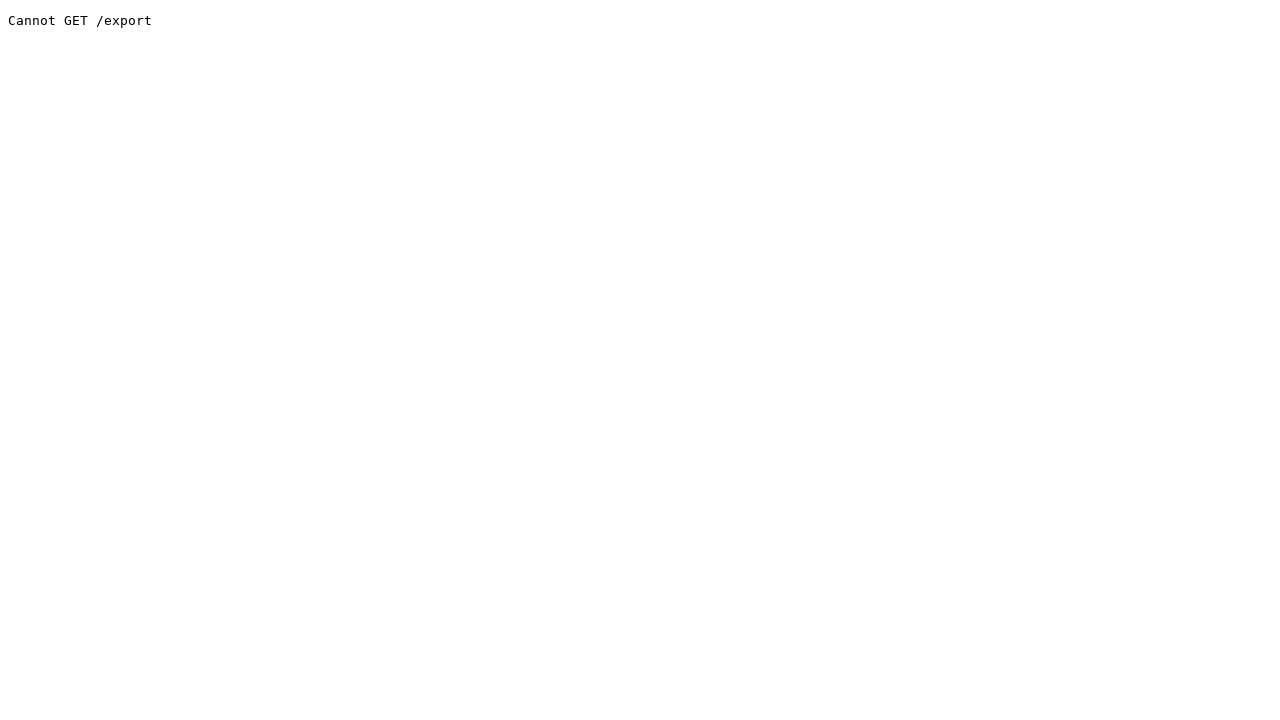